Navigates to a dropdown practice page and maximizes the browser window. The script appears to be a basic setup for testing dropdown functionality.

Starting URL: https://practice.expandtesting.com/dropdown

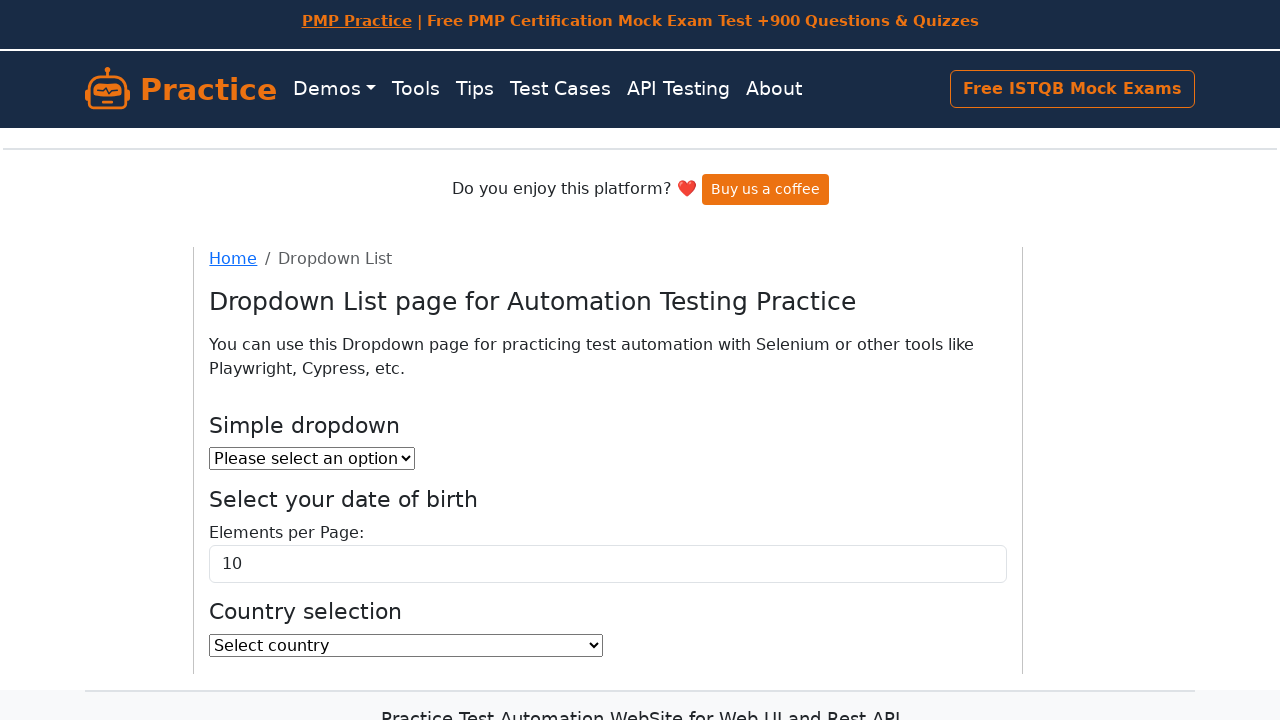

Navigated to dropdown practice page
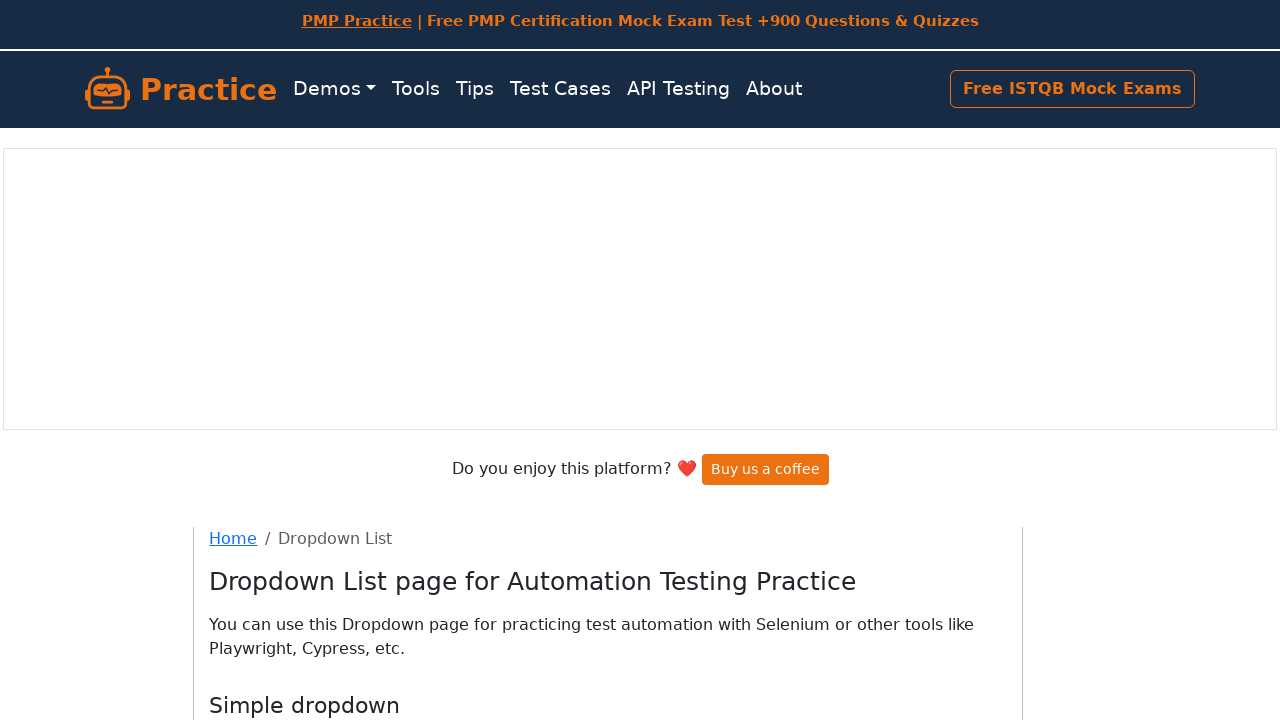

Maximized browser window to 1920x1080
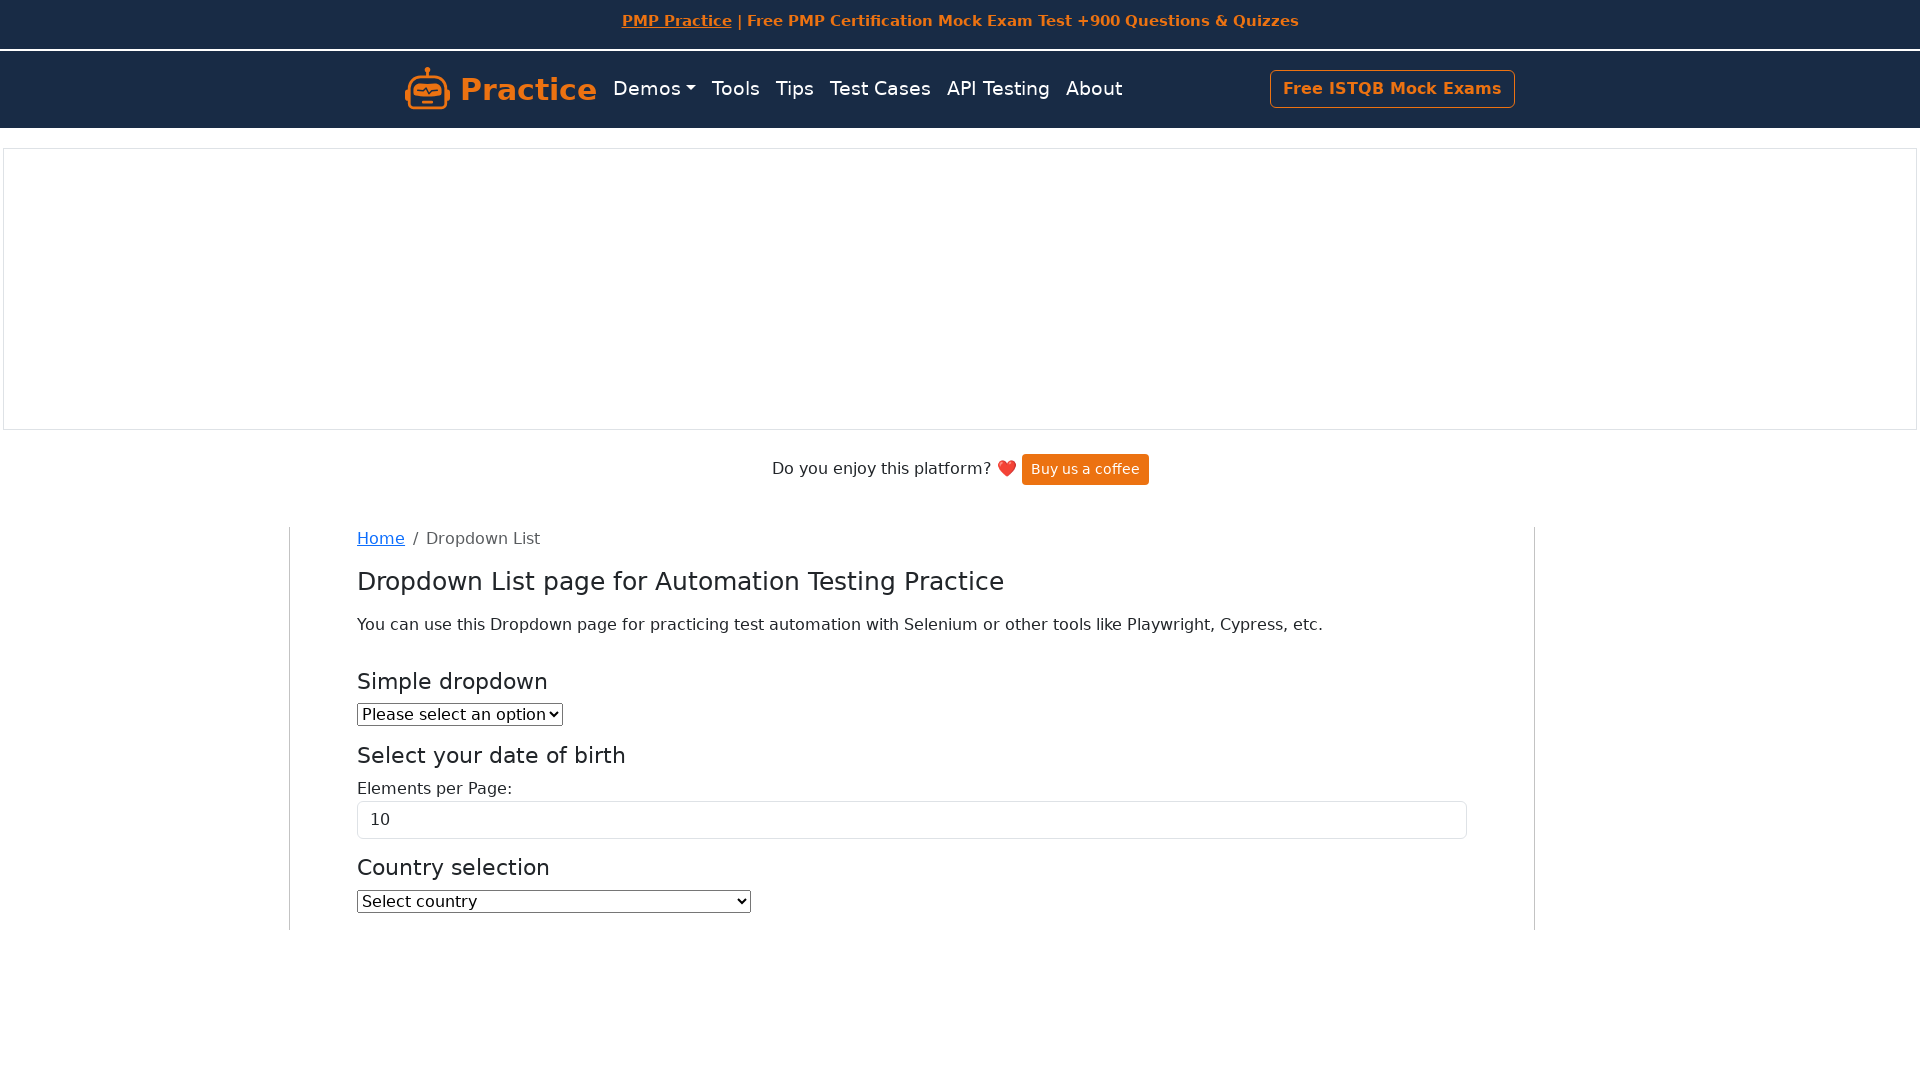

Dropdown element #country is now visible
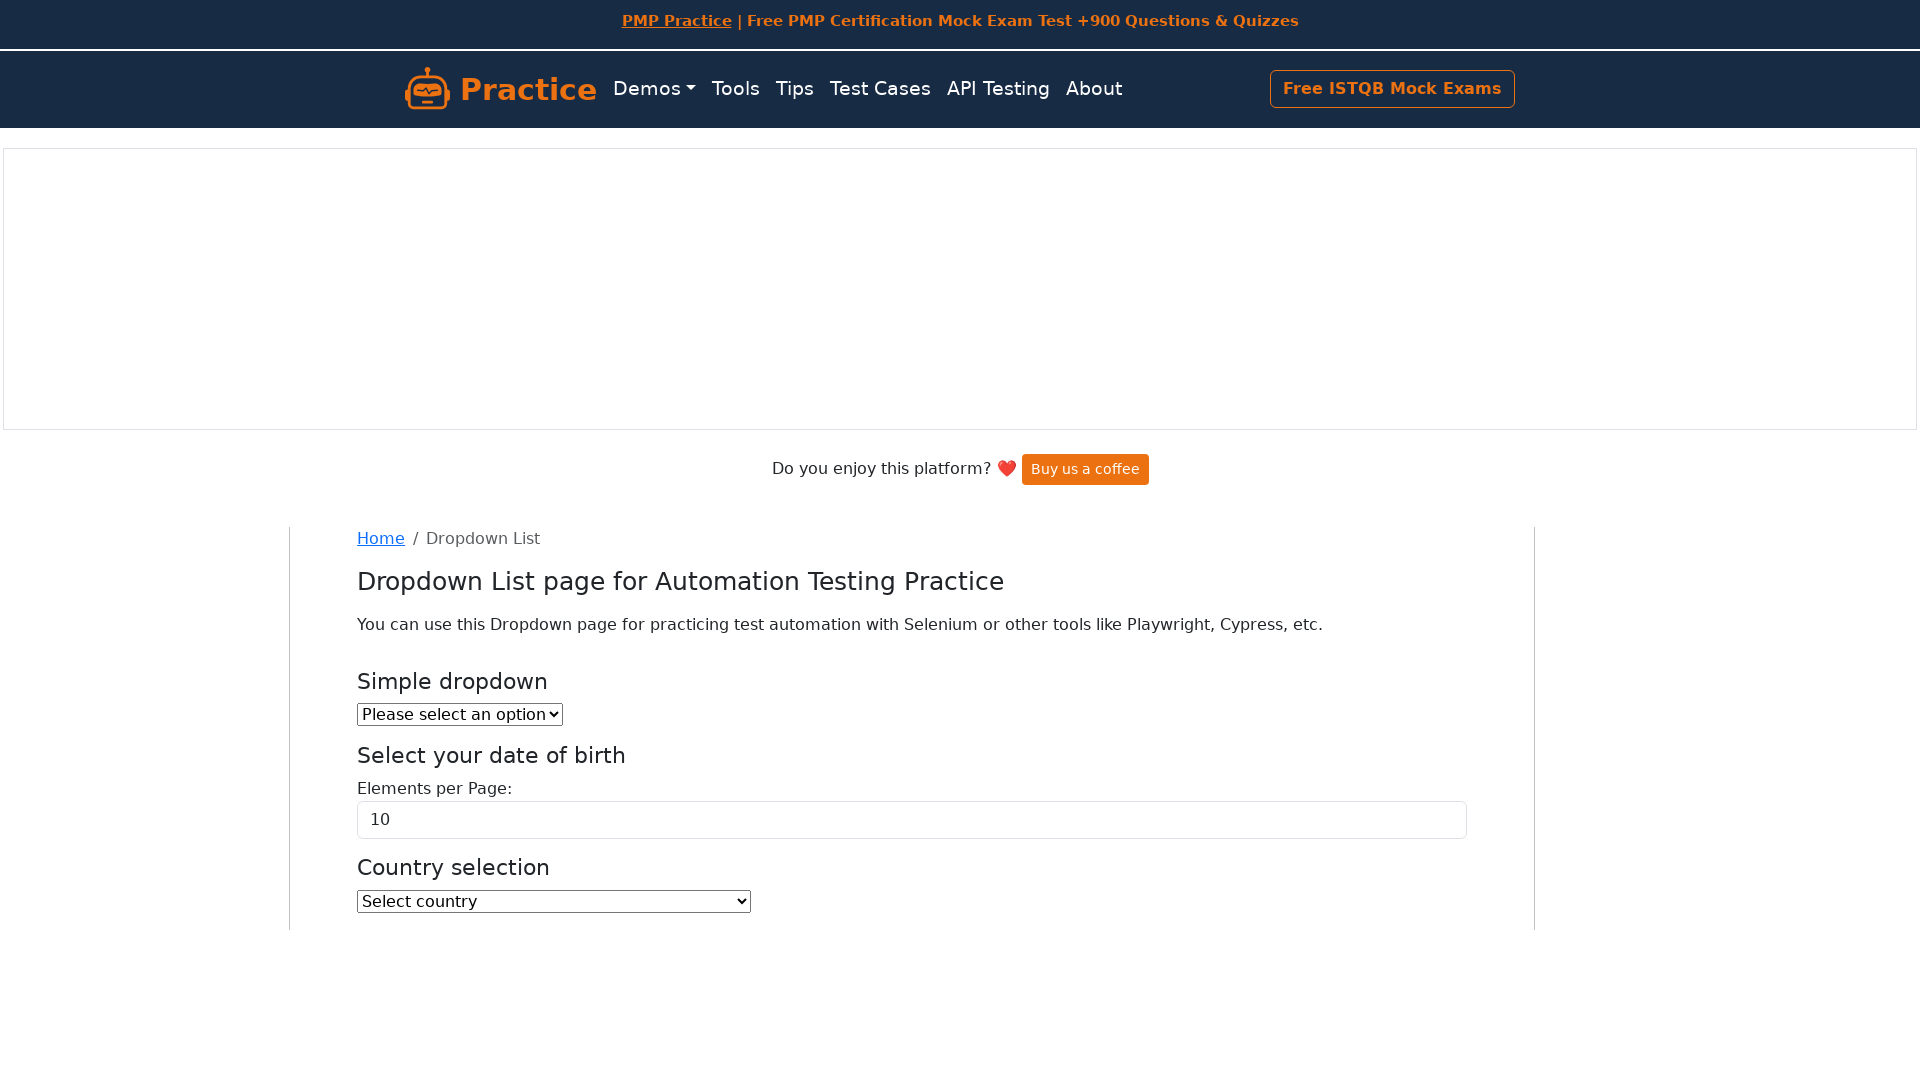

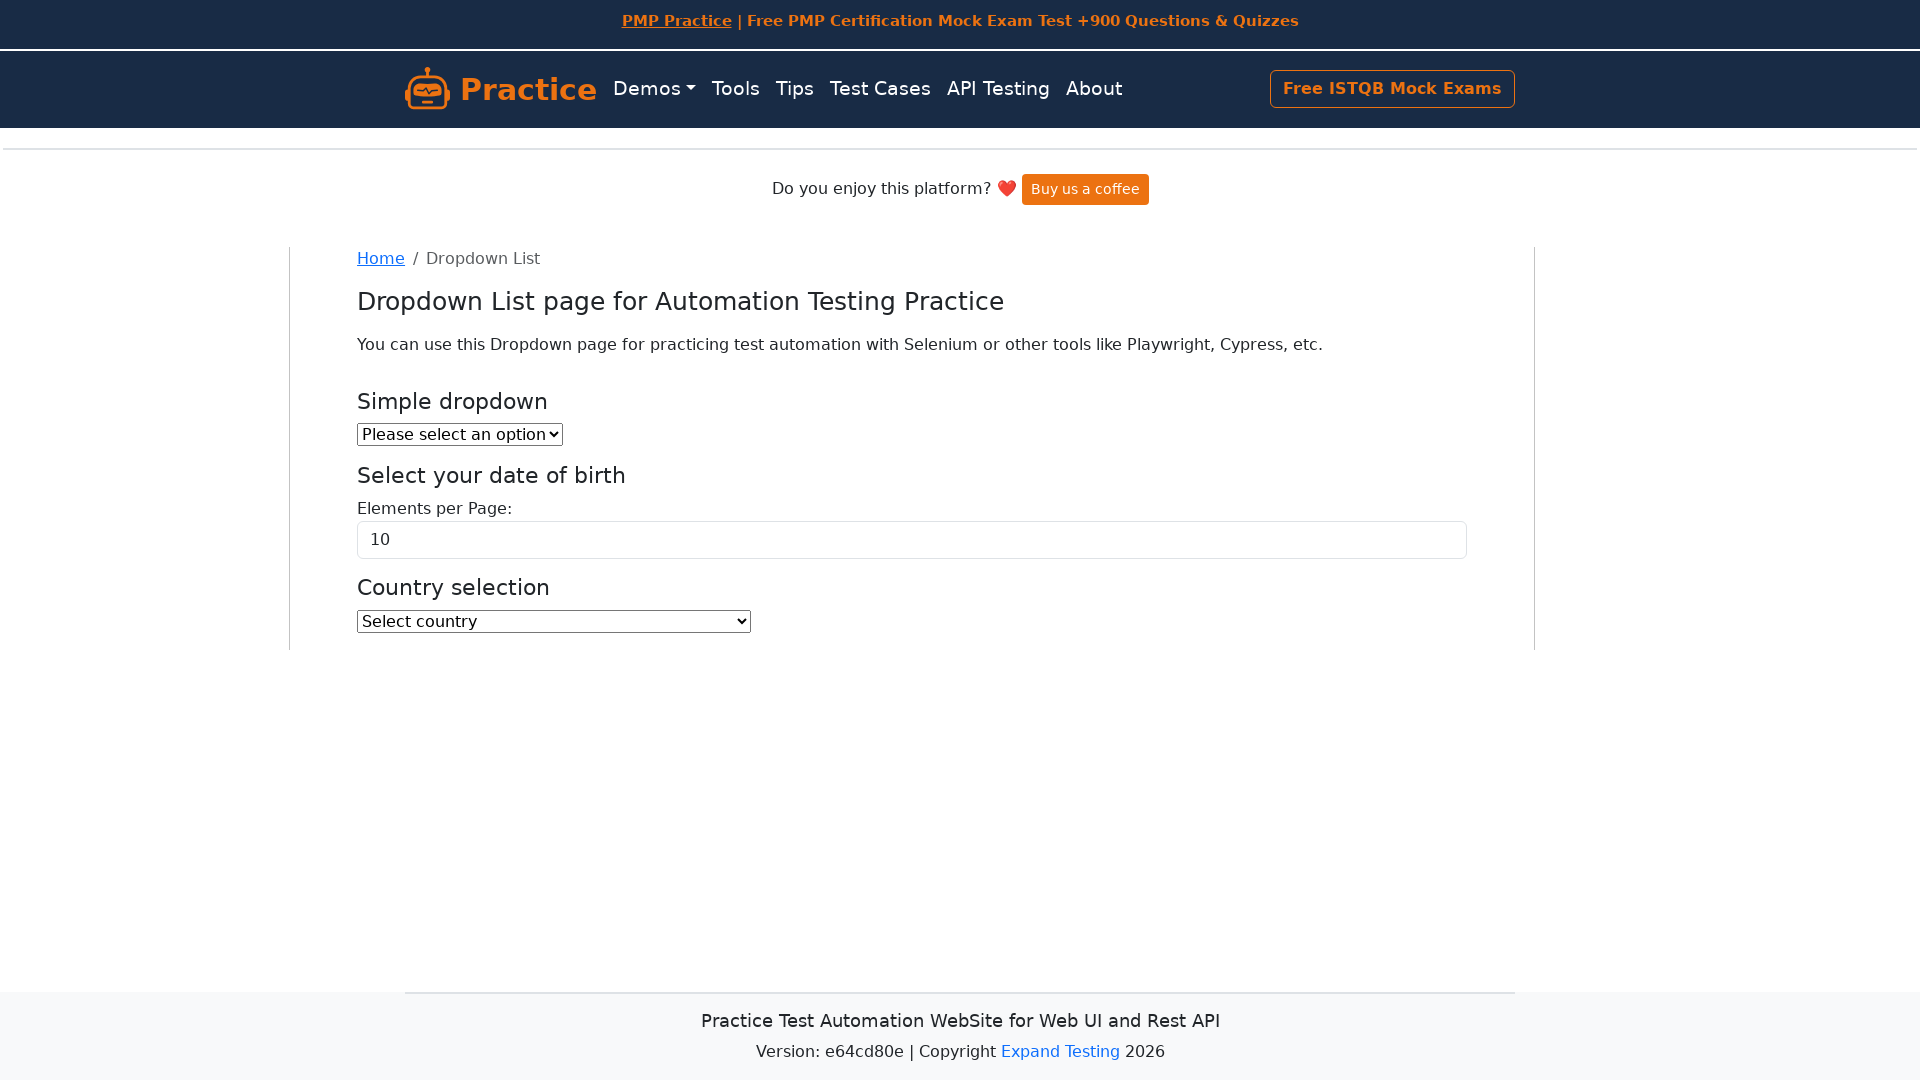